Tests broken images by navigating to image URLs and checking if they return "Not Found" or load successfully

Starting URL: https://the-internet.herokuapp.com/broken_images

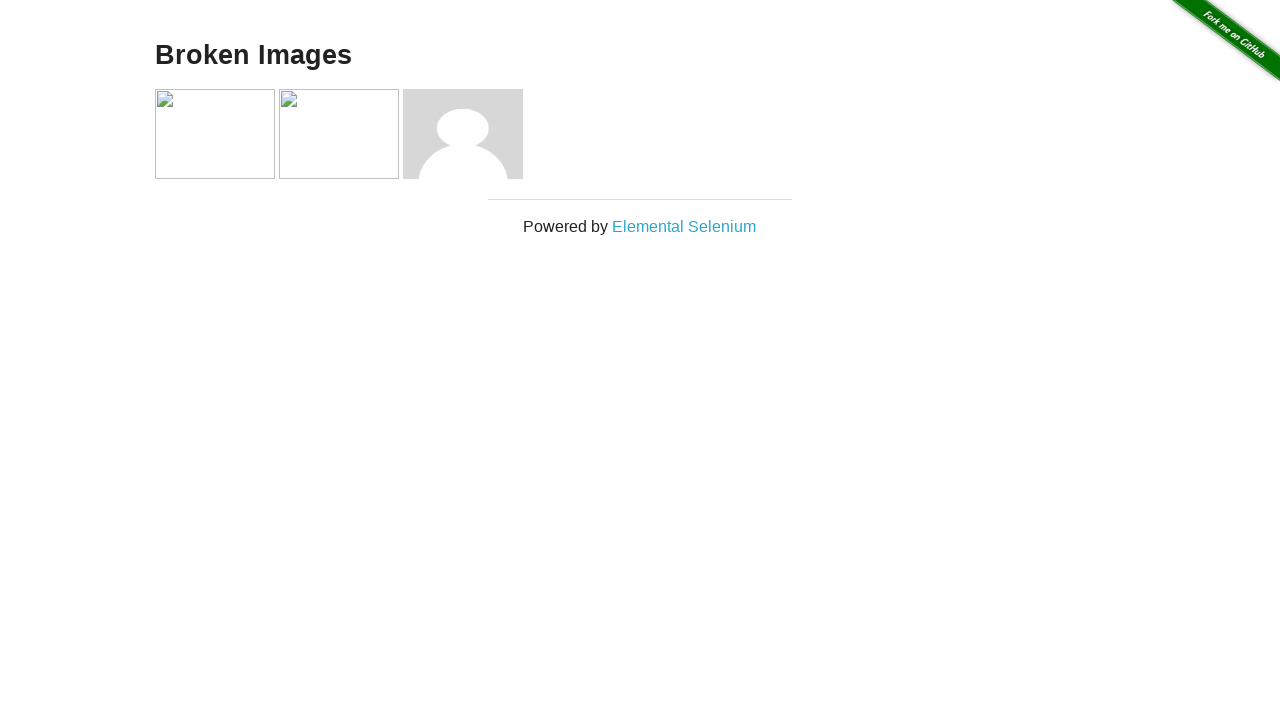

Navigated to first potentially broken image URL (asdf.jpg)
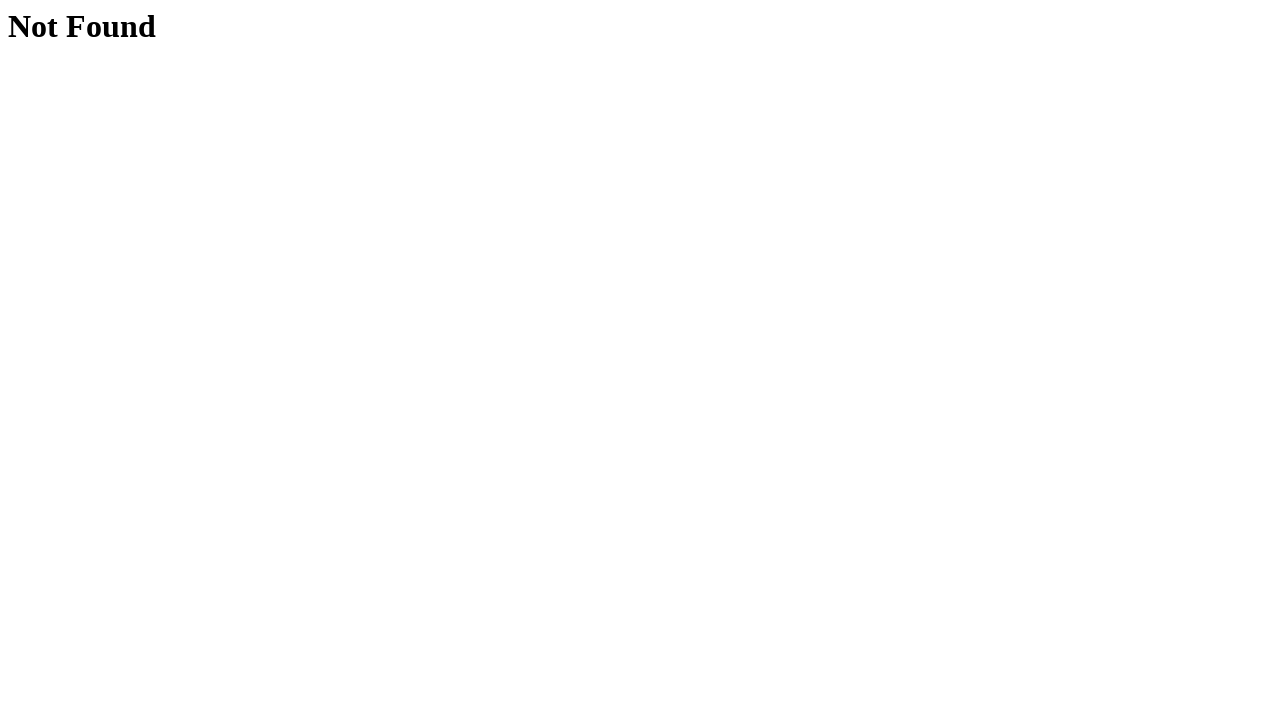

Retrieved heading text from first broken image page
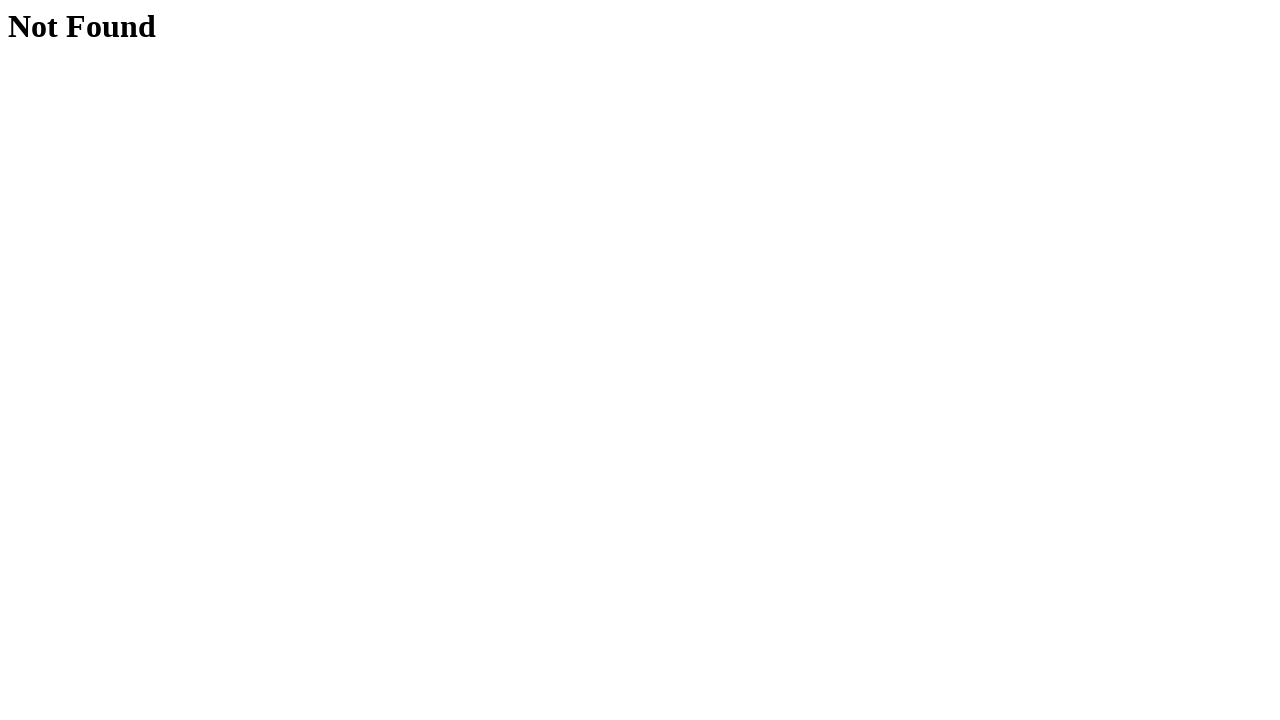

Verified first image returns 'Not Found' status
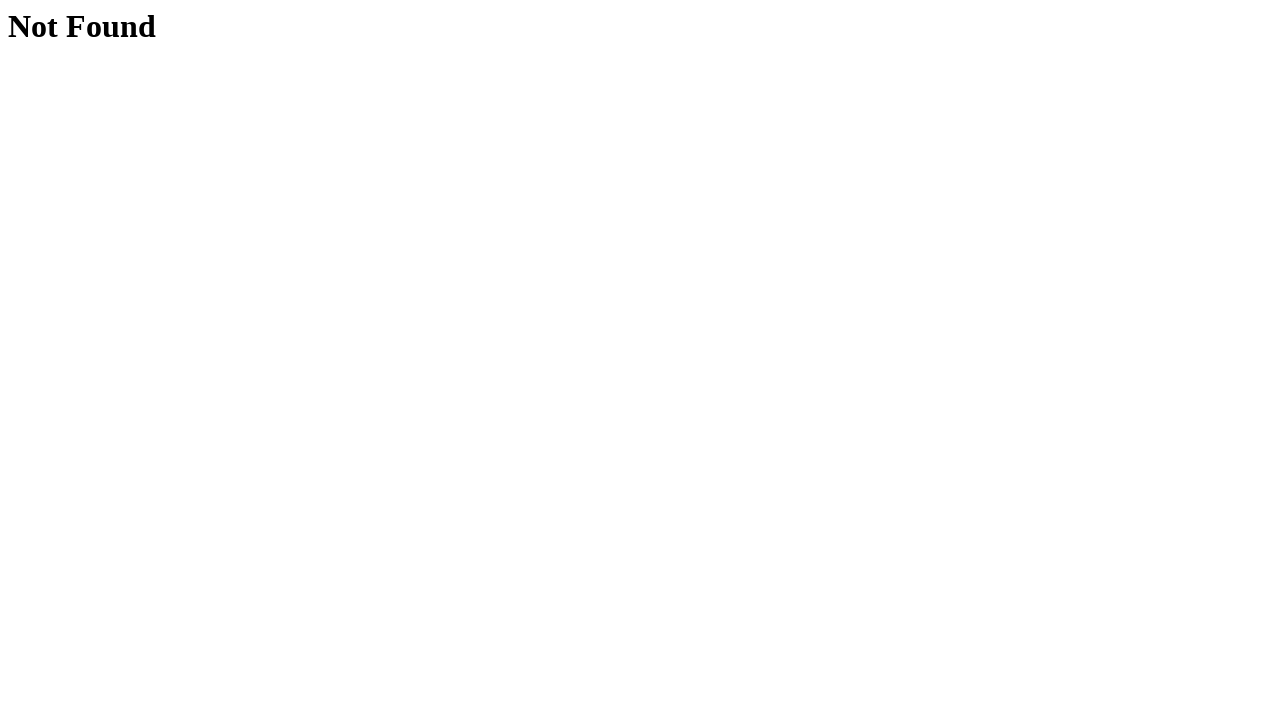

Navigated back to previous page
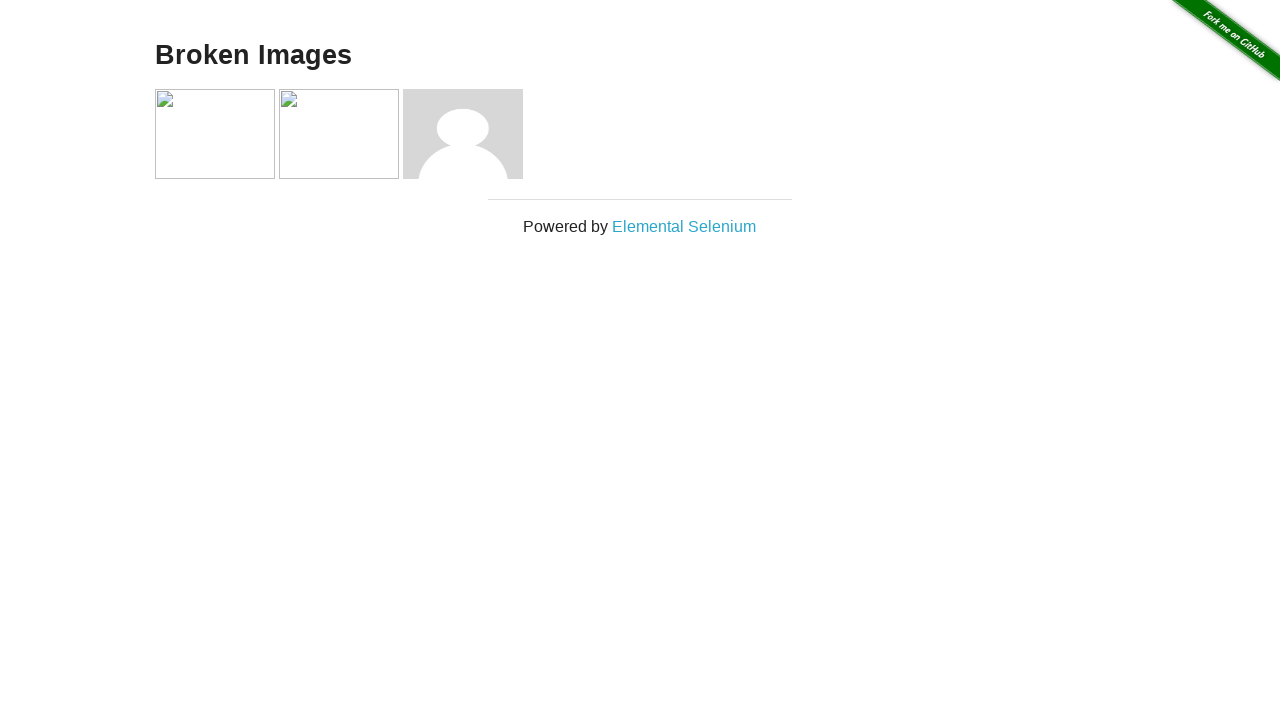

Navigated to second potentially broken image URL (hjkl.jpg)
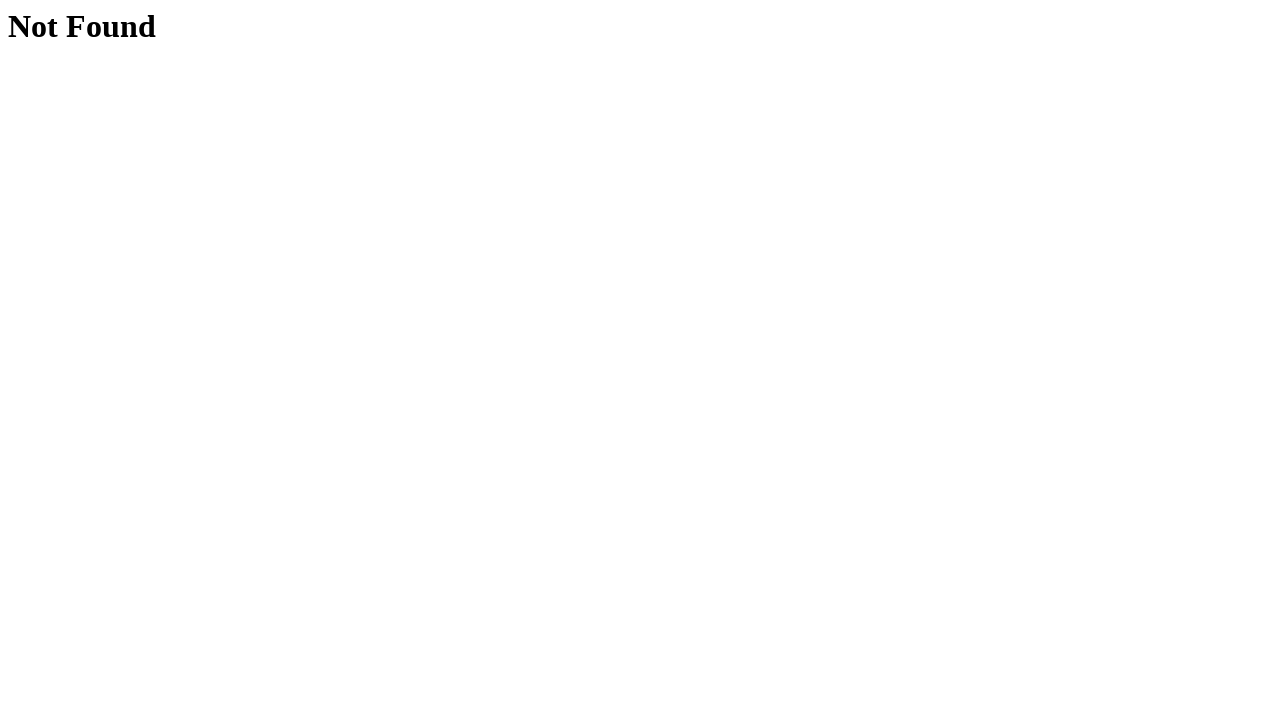

Retrieved heading text from second broken image page
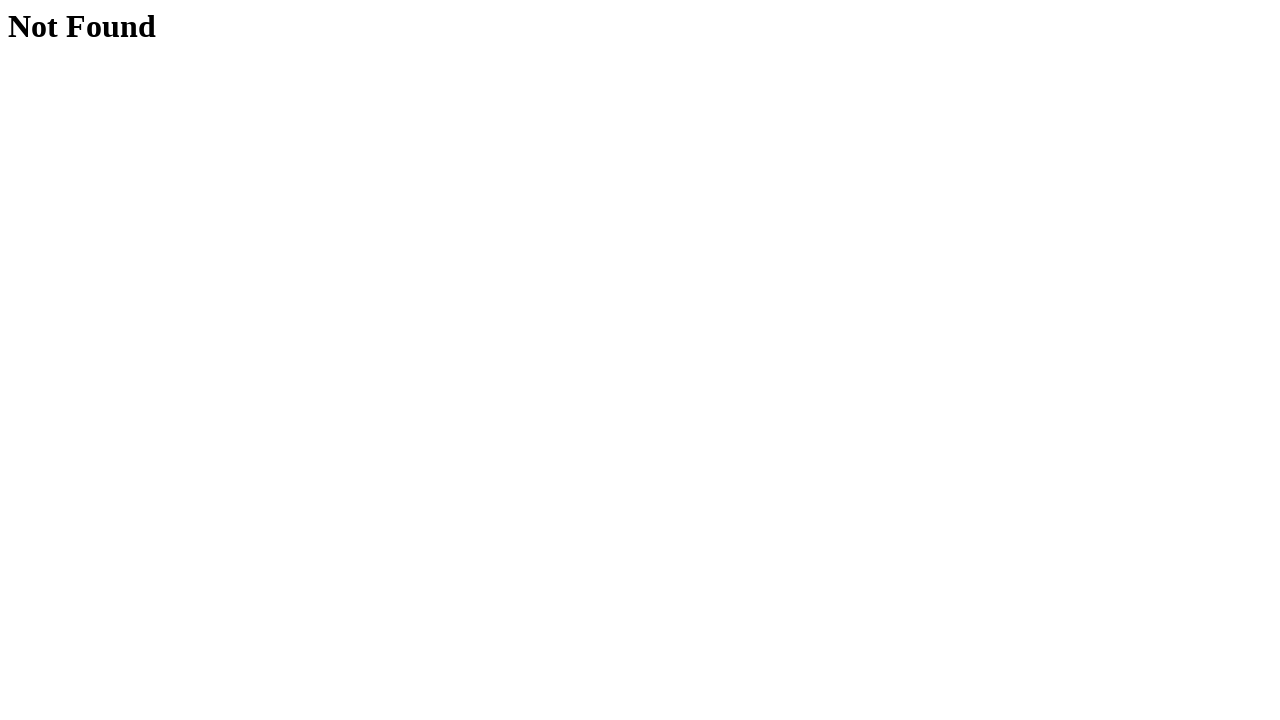

Verified second image returns 'Not Found' status
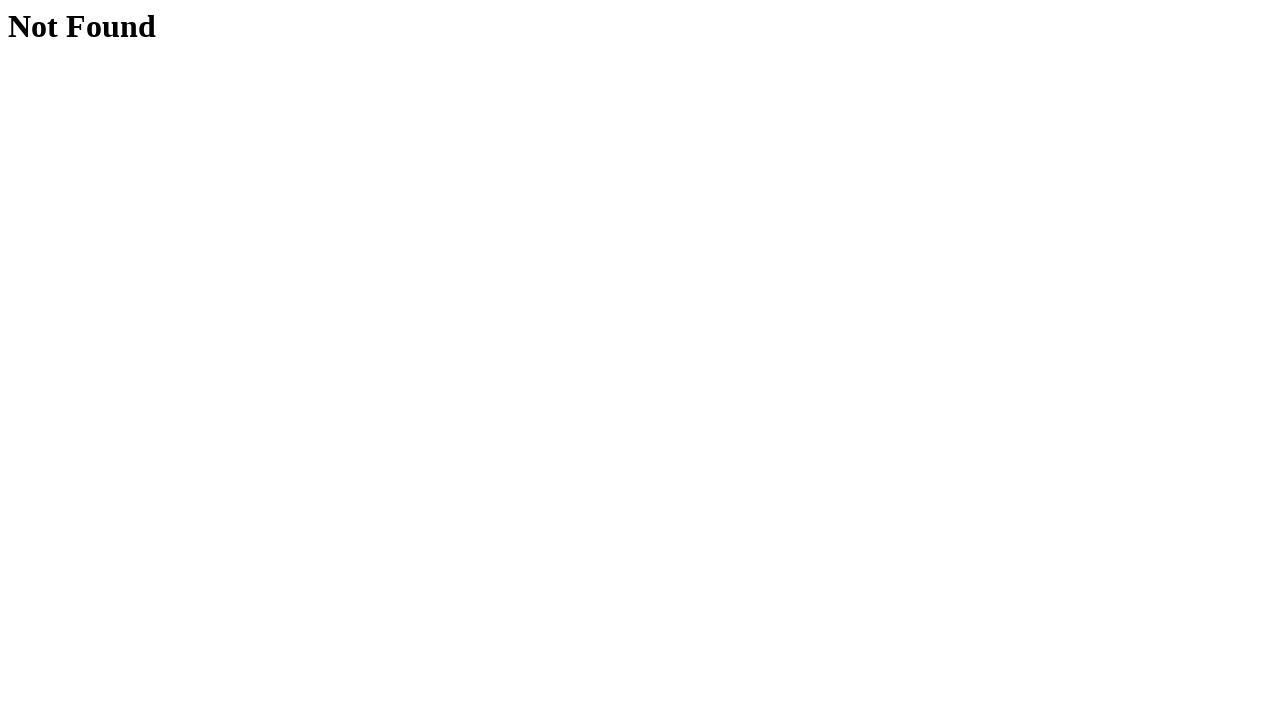

Navigated to valid image URL (avatar-blank.jpg)
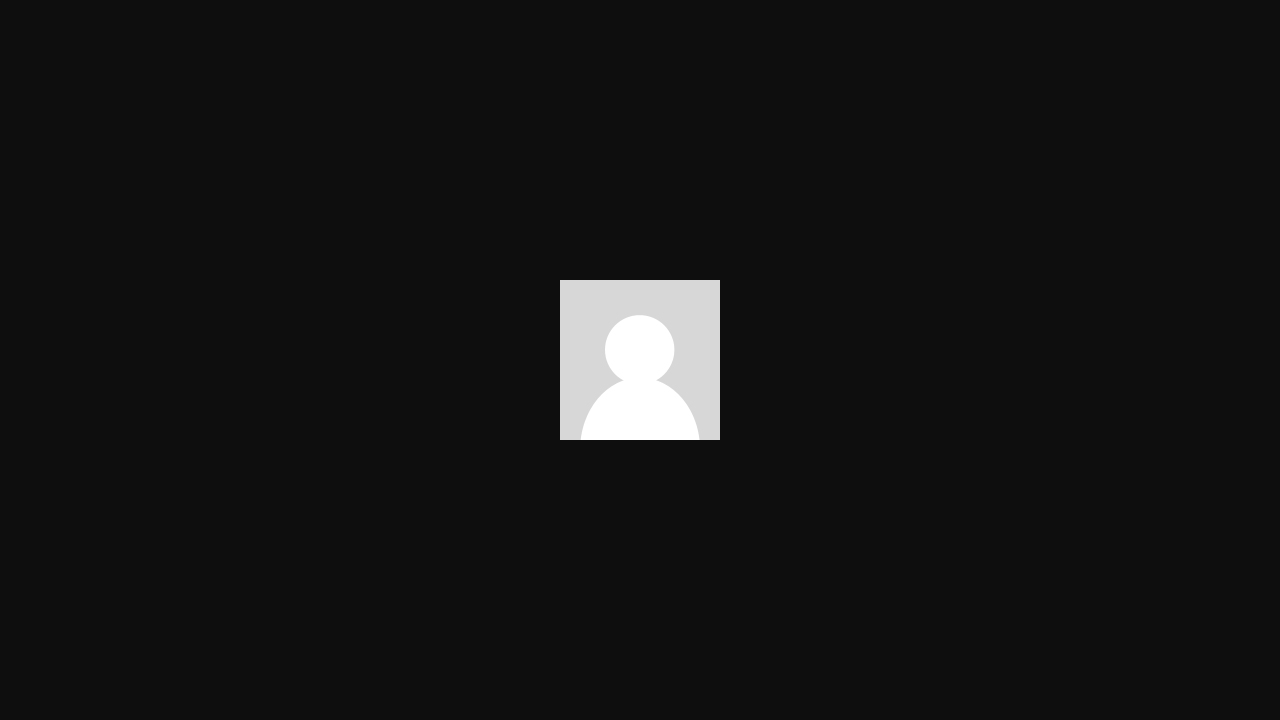

Verified valid image URL contains 'img' path
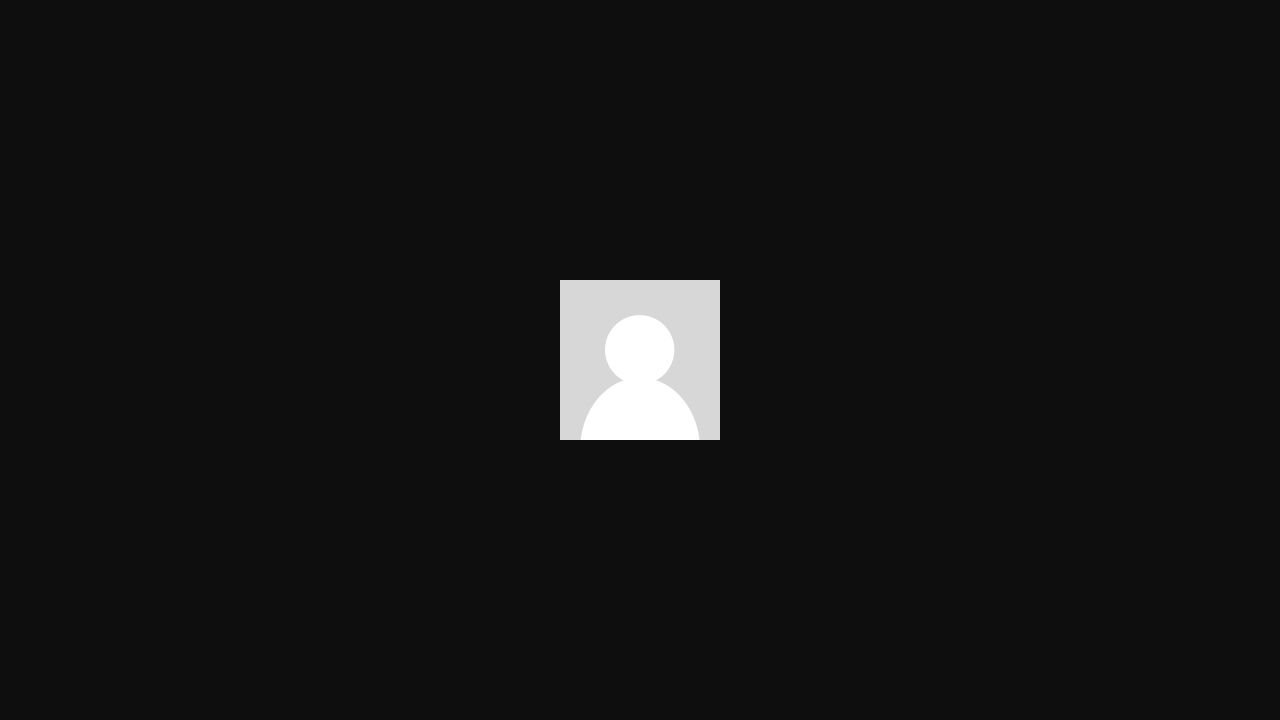

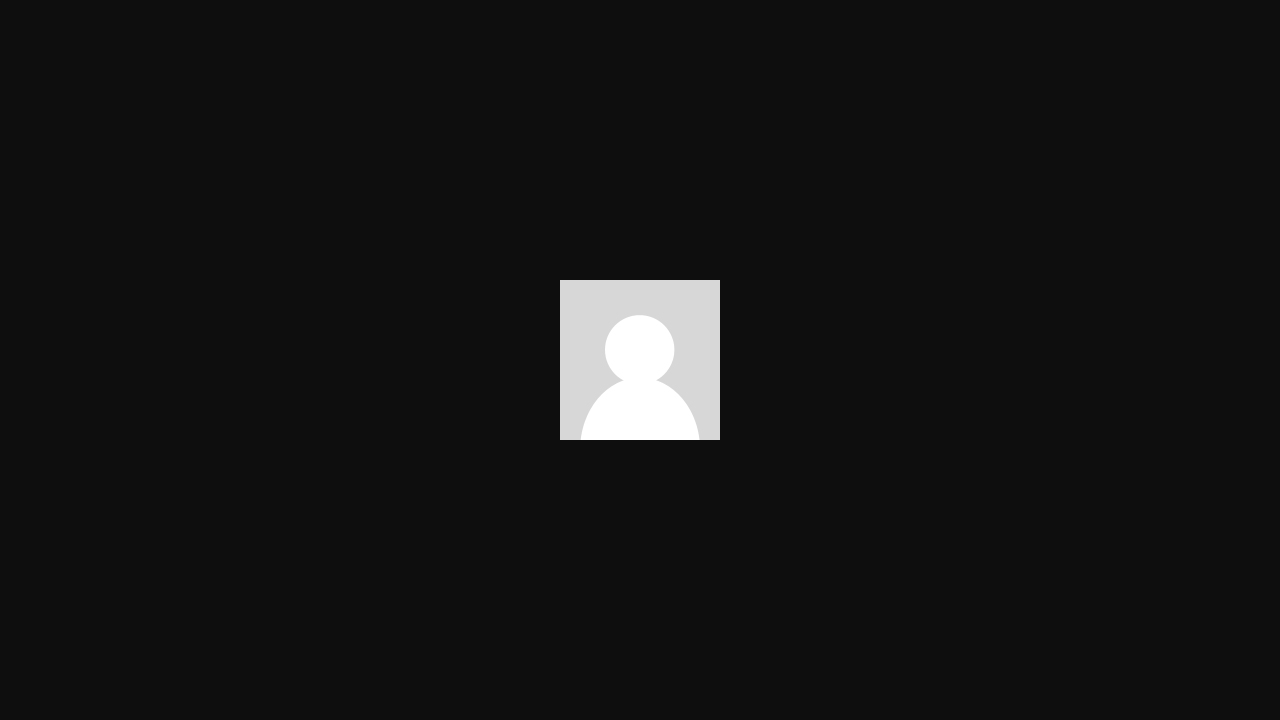